Tests drag and drop functionality by dragging an element and dropping it onto a target element

Starting URL: http://jqueryui.com/resources/demos/droppable/default.html

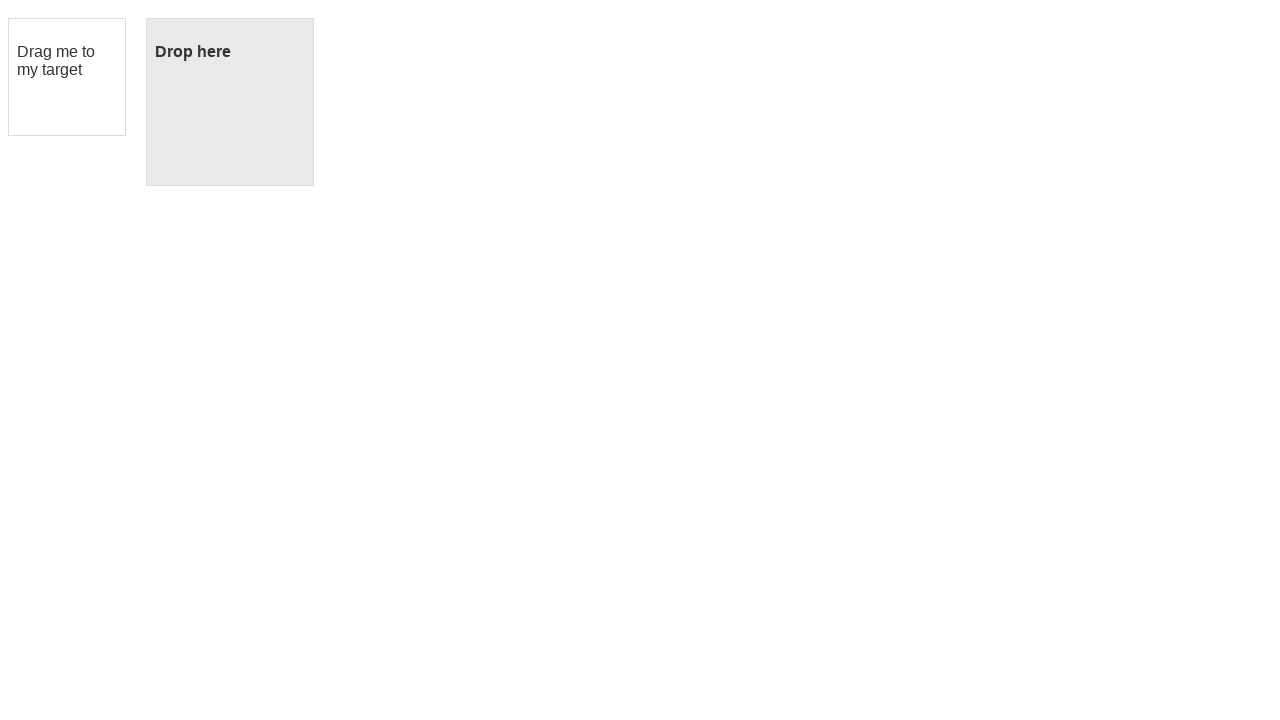

Navigated to drag and drop demo page
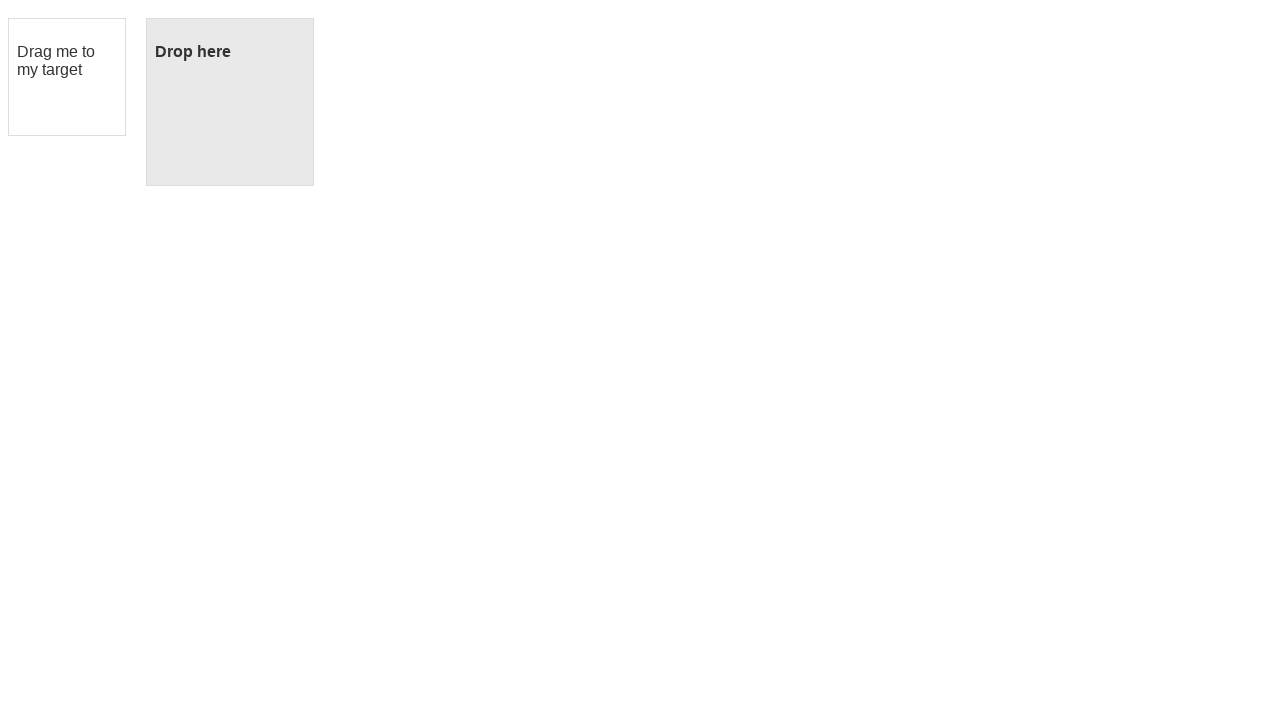

Located draggable element
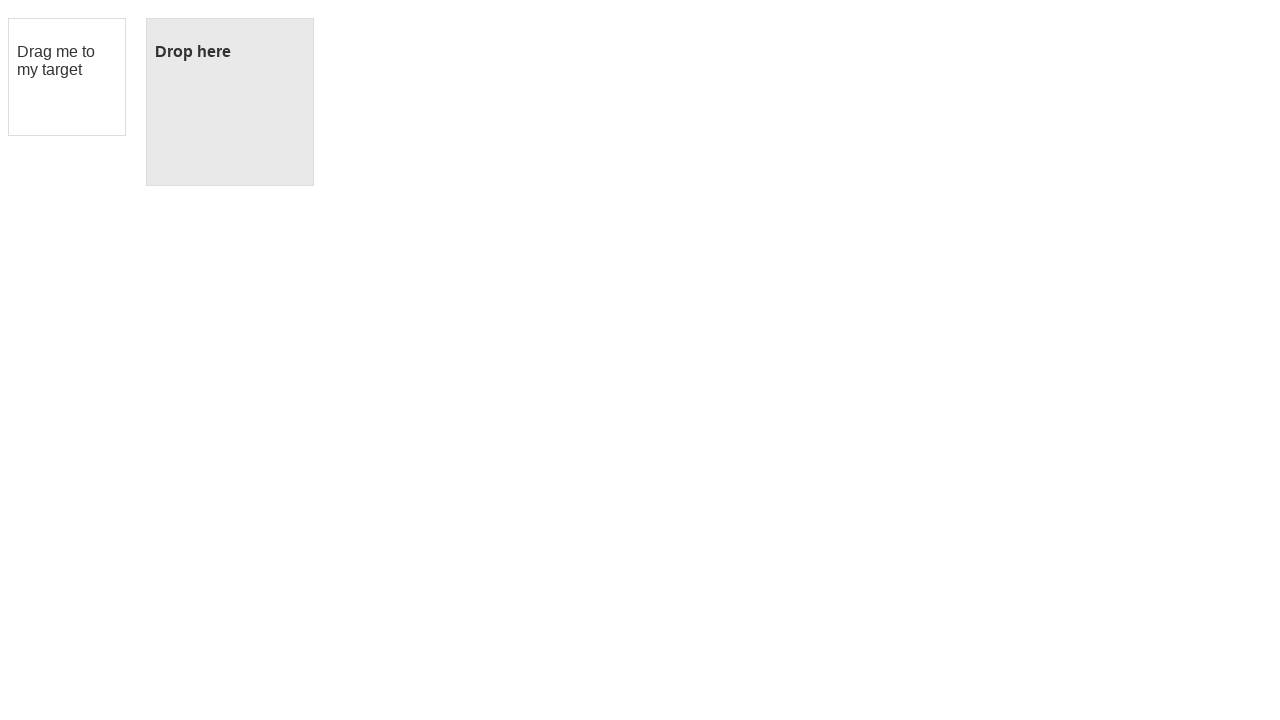

Located droppable target element
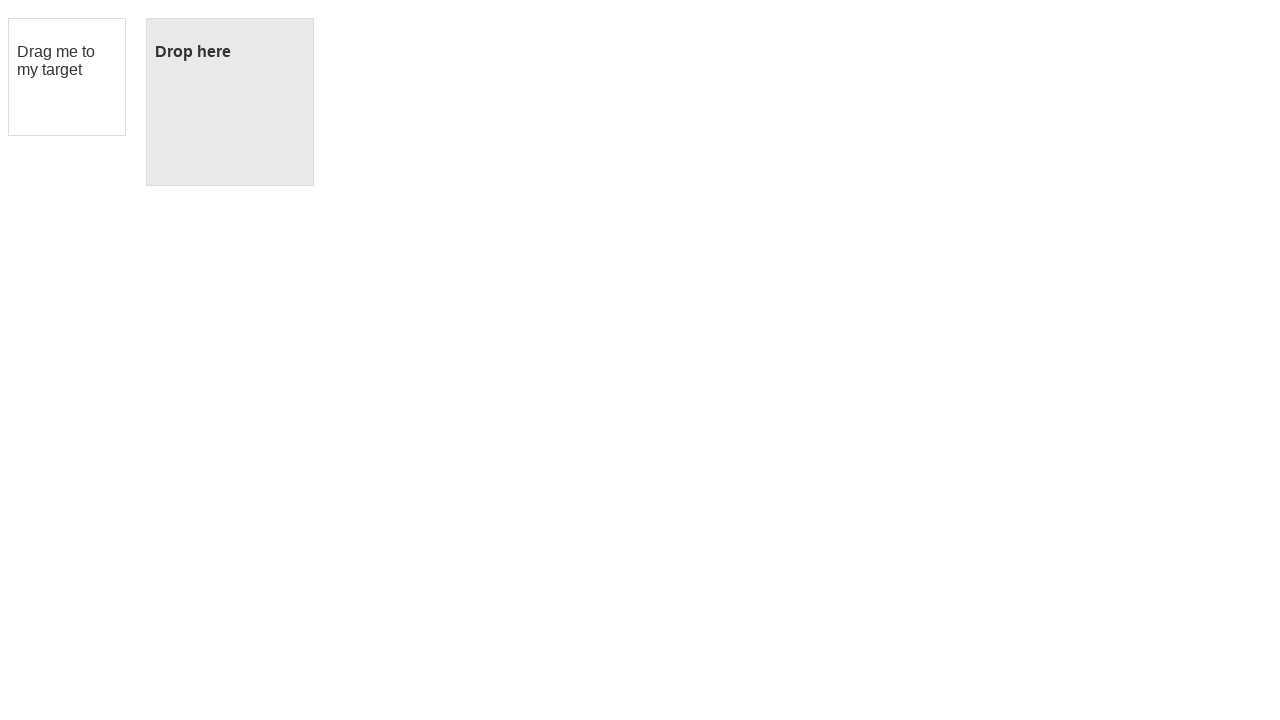

Dragged element and dropped it onto target element at (230, 102)
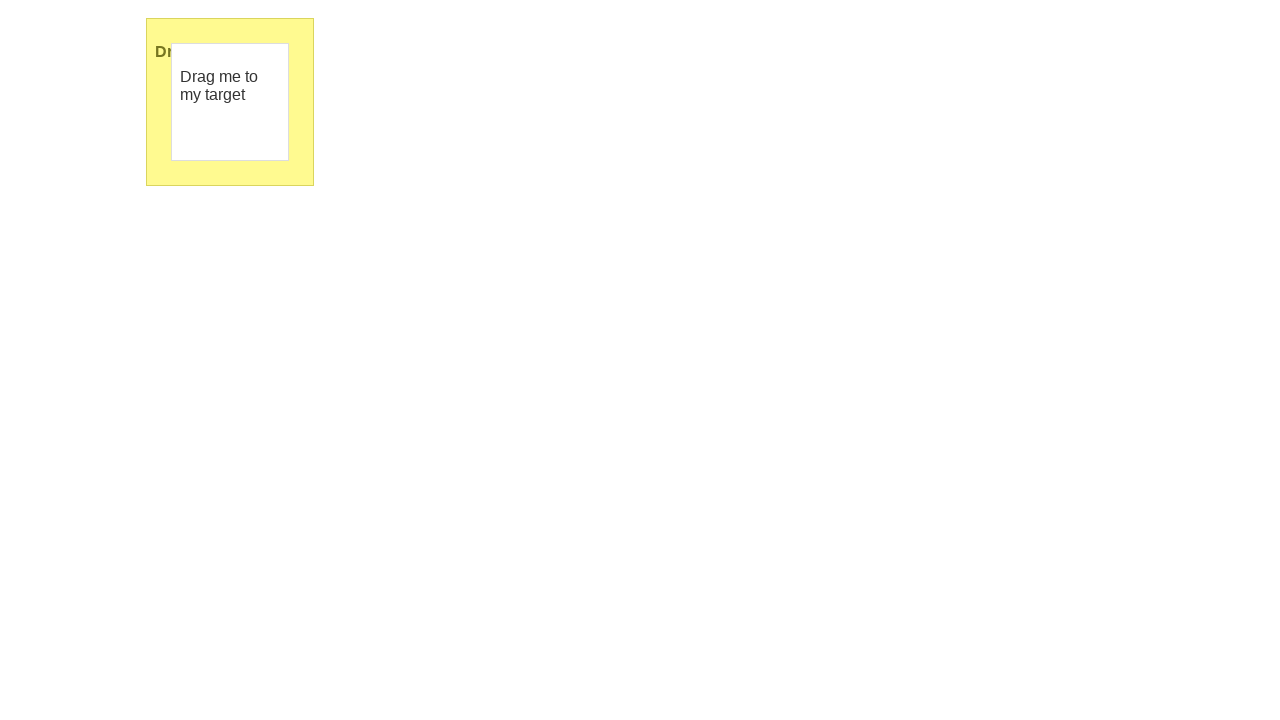

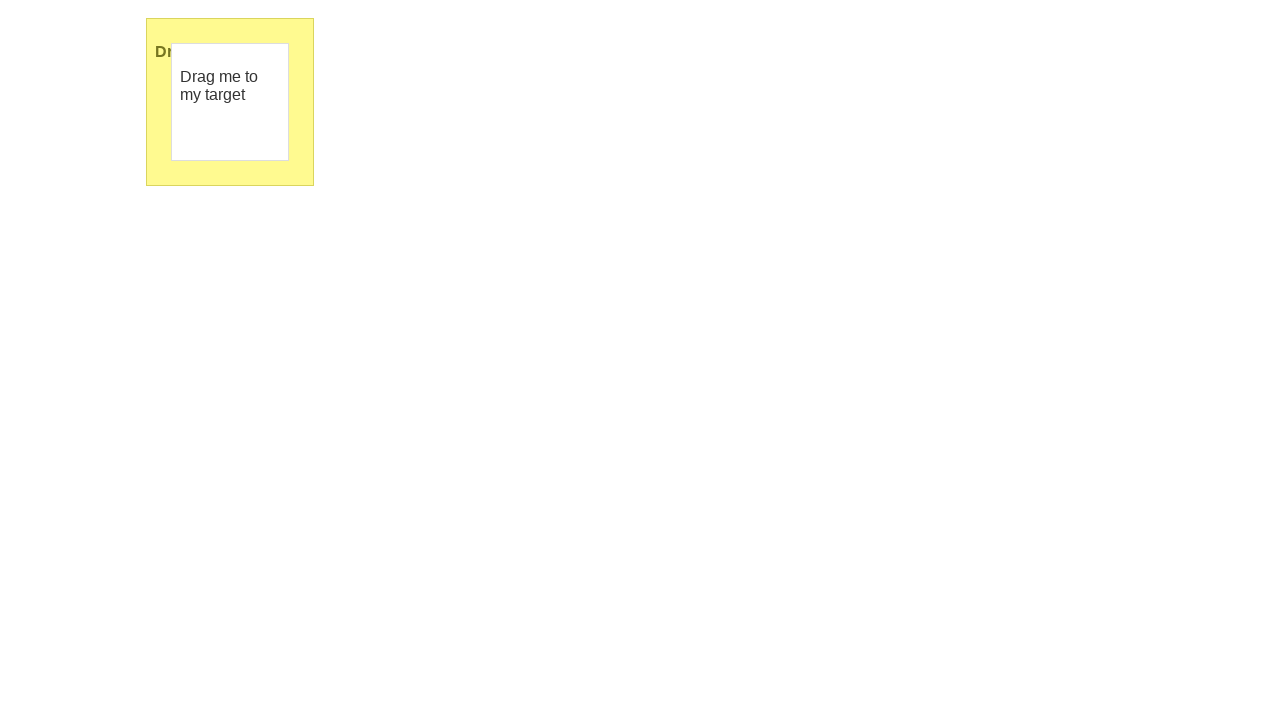